Tests an event registration form by filling in full name, email, event date, and additional details fields, then submitting the form and verifying the confirmation message.

Starting URL: https://training-support.net/webelements/simple-form

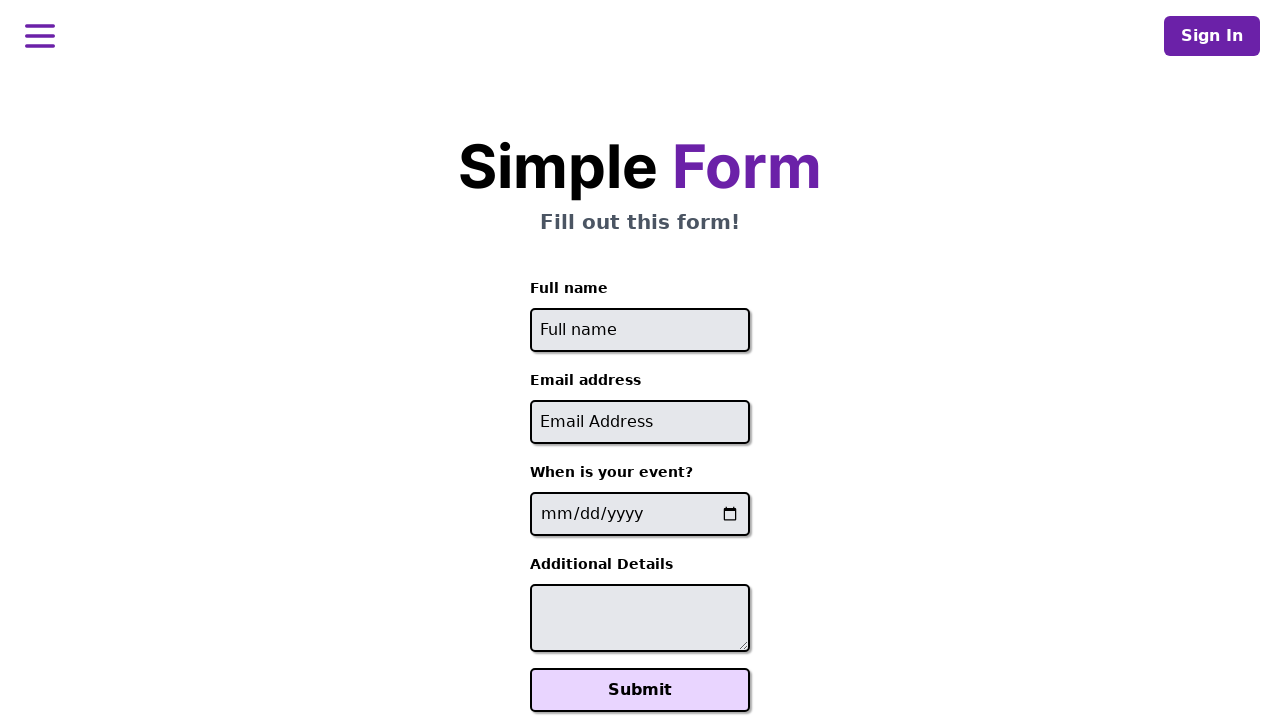

Filled full name field with 'Jennifer Martinez' on #full-name
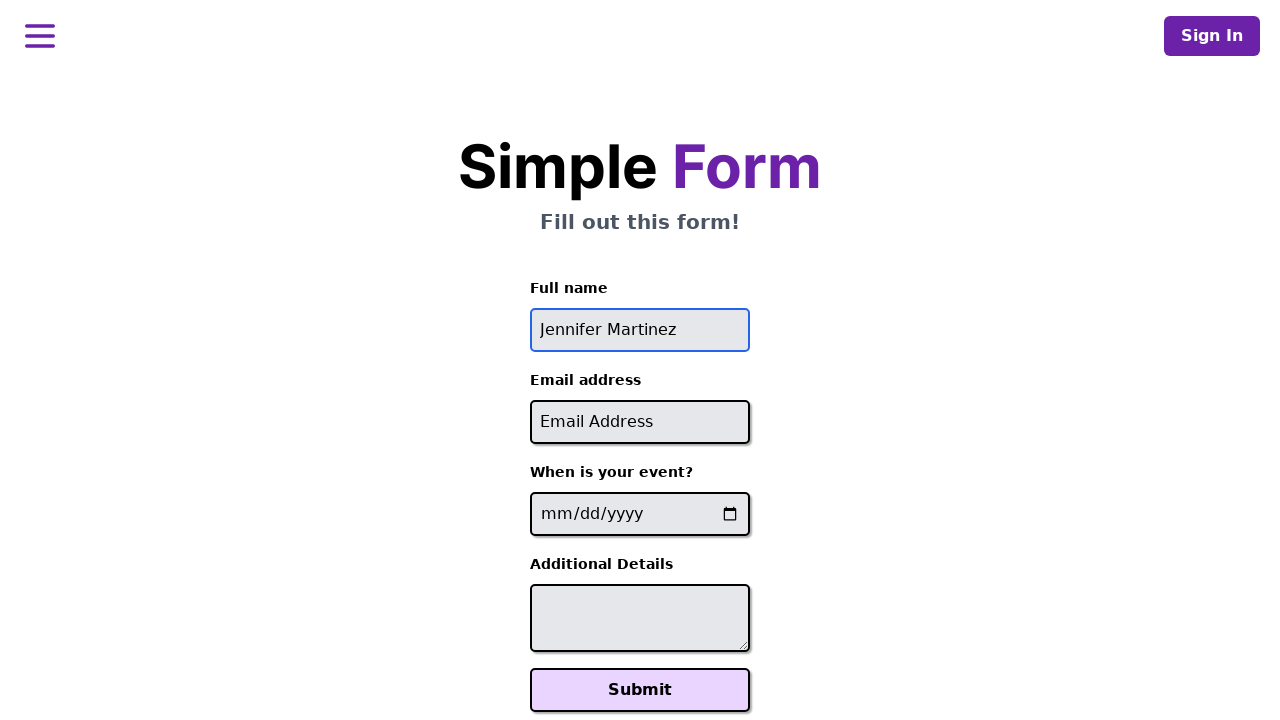

Filled email field with 'jennifer.martinez@example.com' on #email
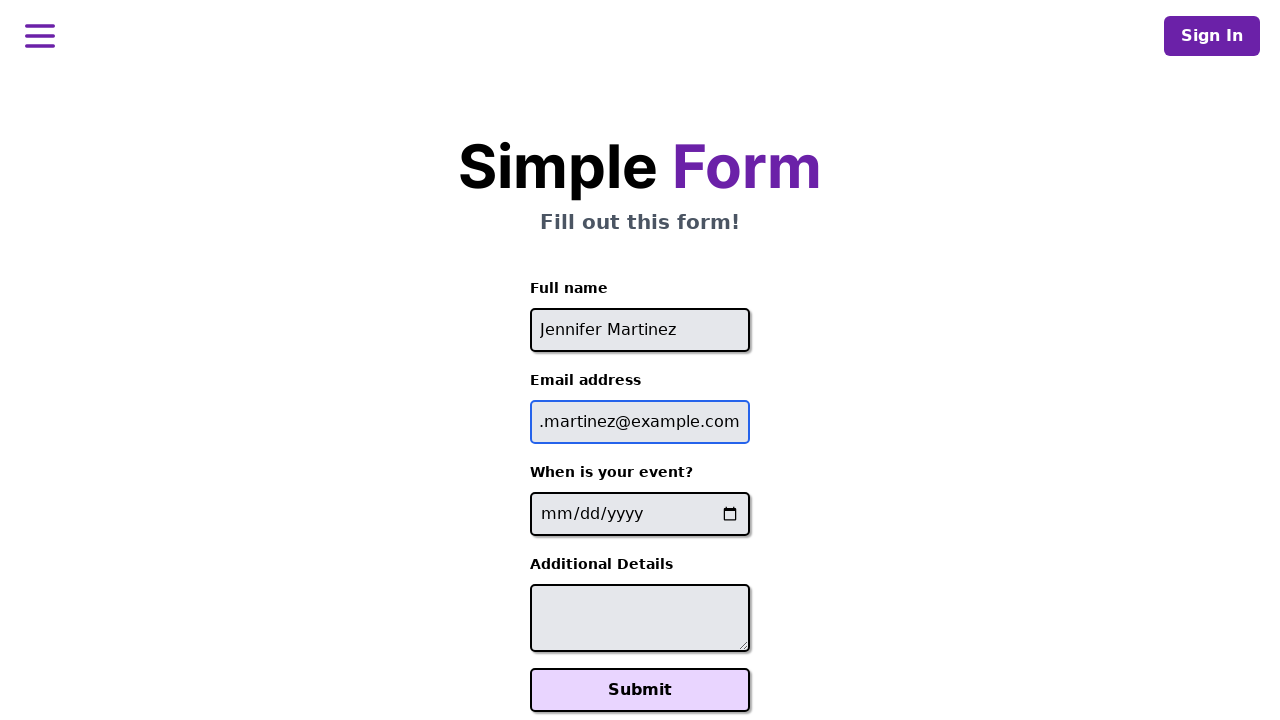

Filled event date field with '2024-06-15' on input[name='event-date']
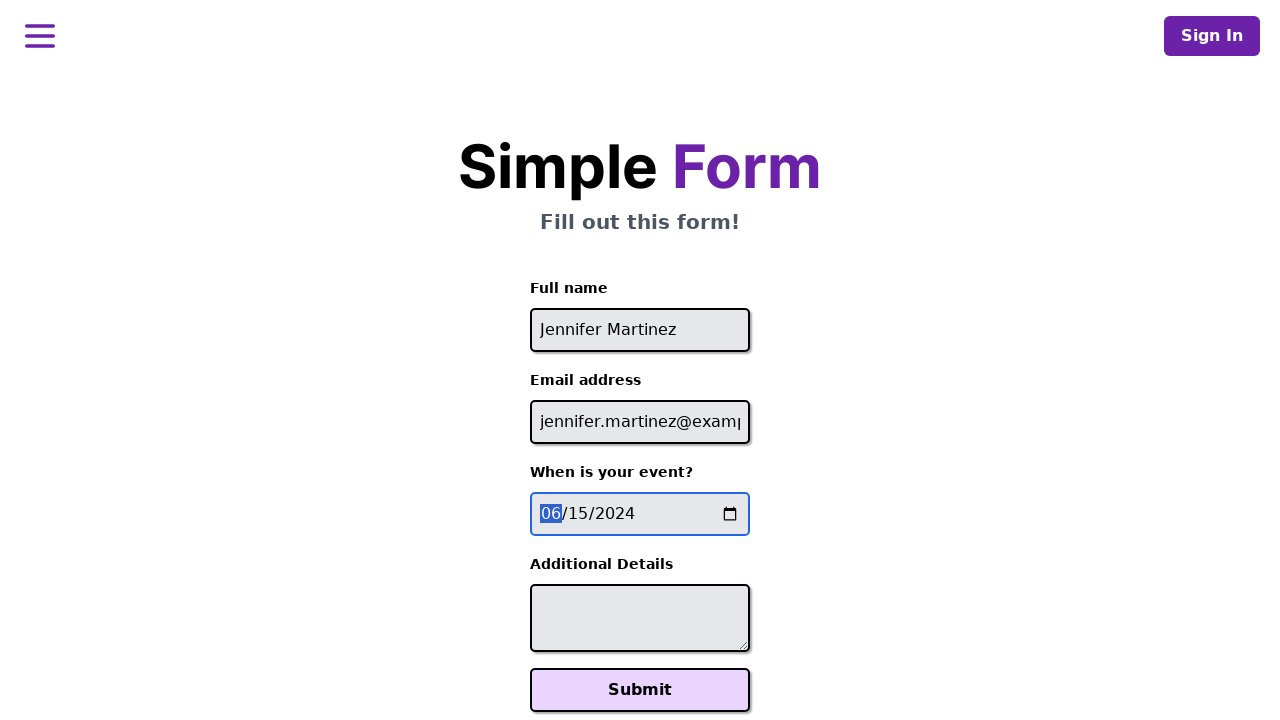

Filled additional details field with 'Please reserve a table near the window if possible.' on #additional-details
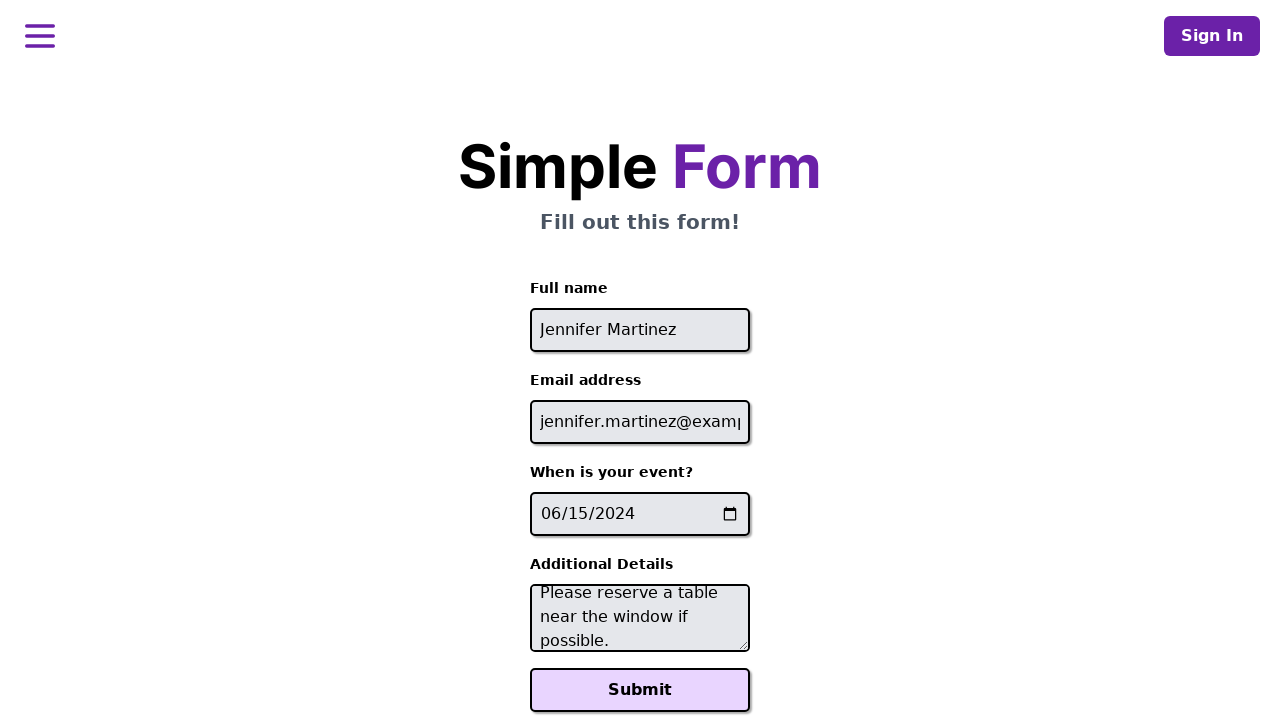

Clicked the Submit button at (640, 690) on xpath=//button[text()='Submit']
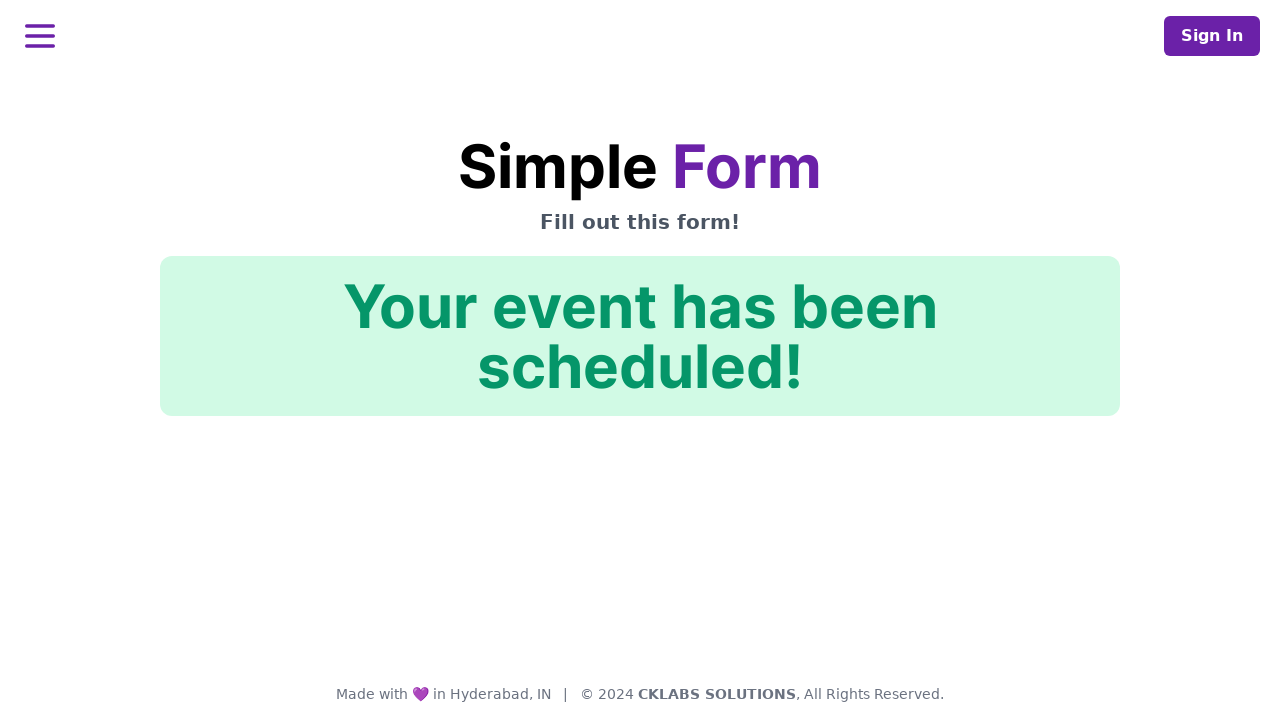

Confirmation message appeared
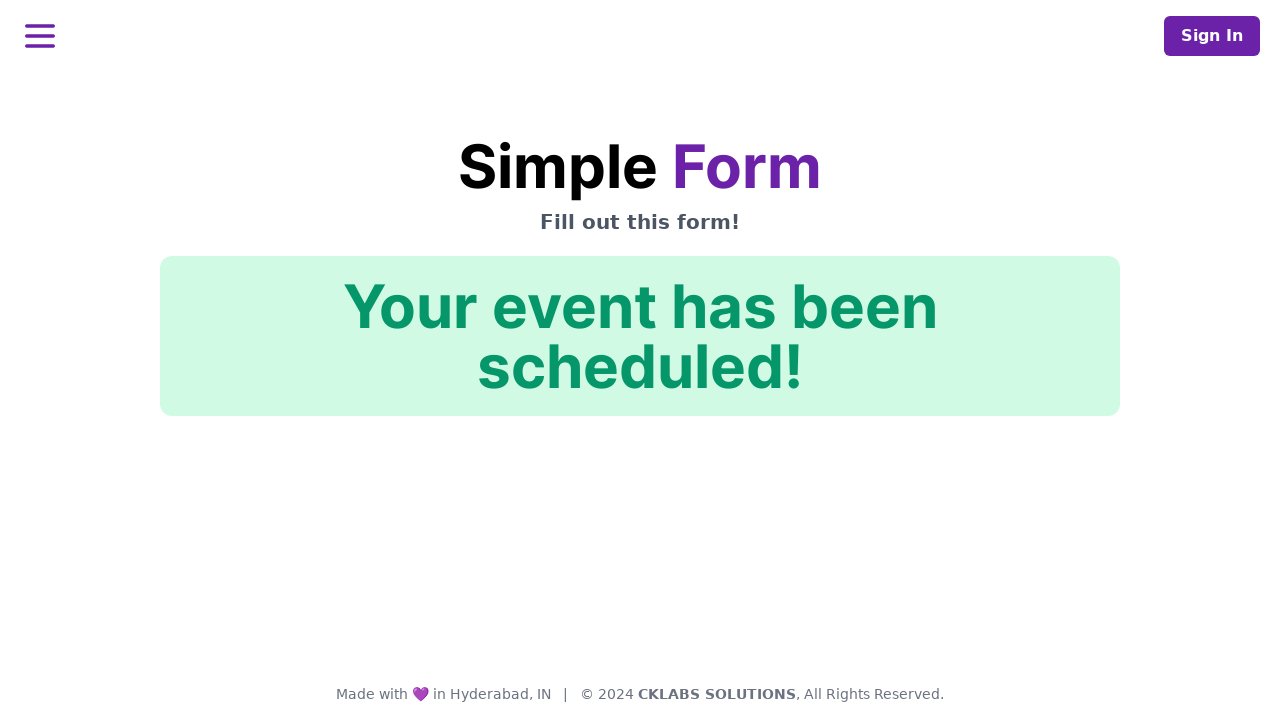

Verified confirmation message text is 'Your event has been scheduled!'
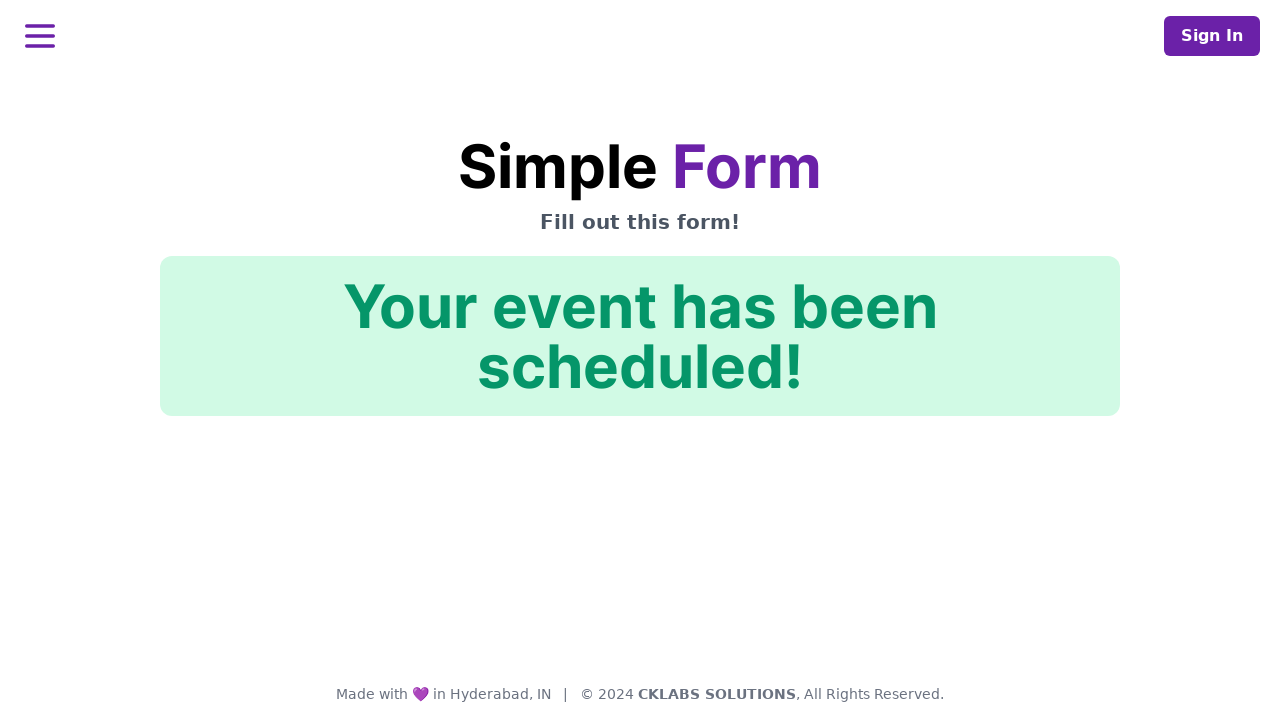

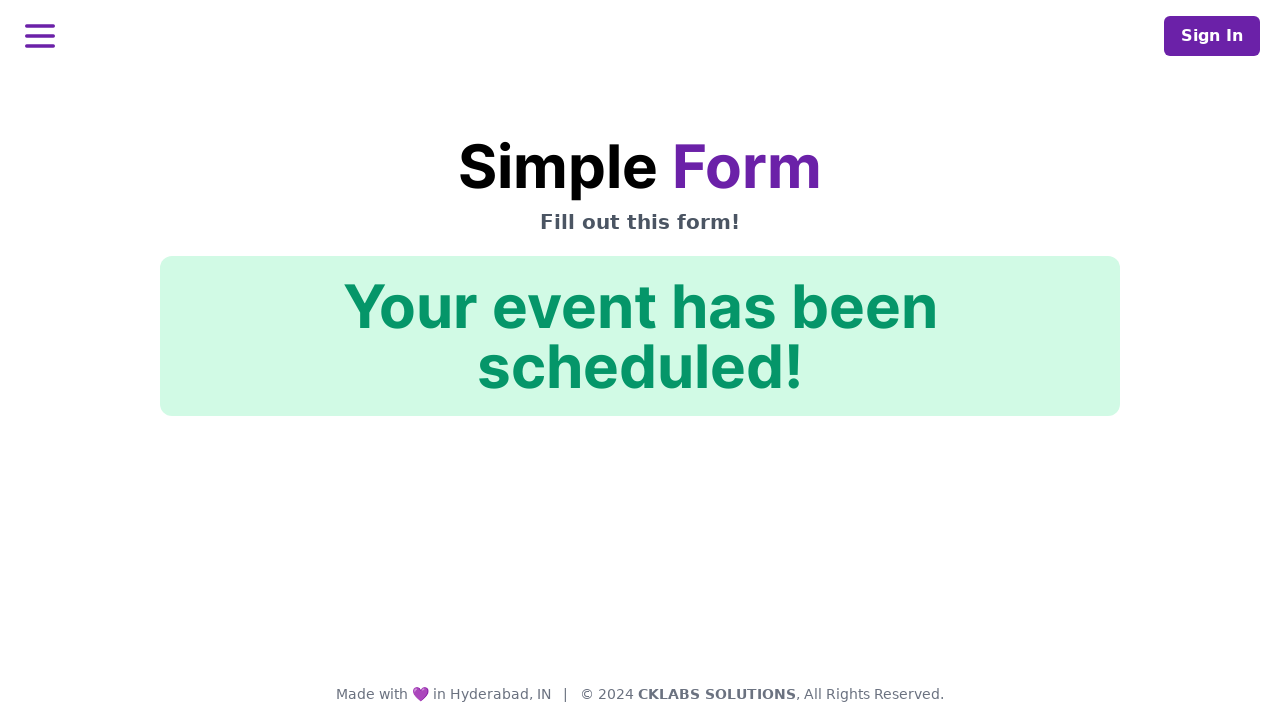